Tests that todo data persists after page reload

Starting URL: https://demo.playwright.dev/todomvc

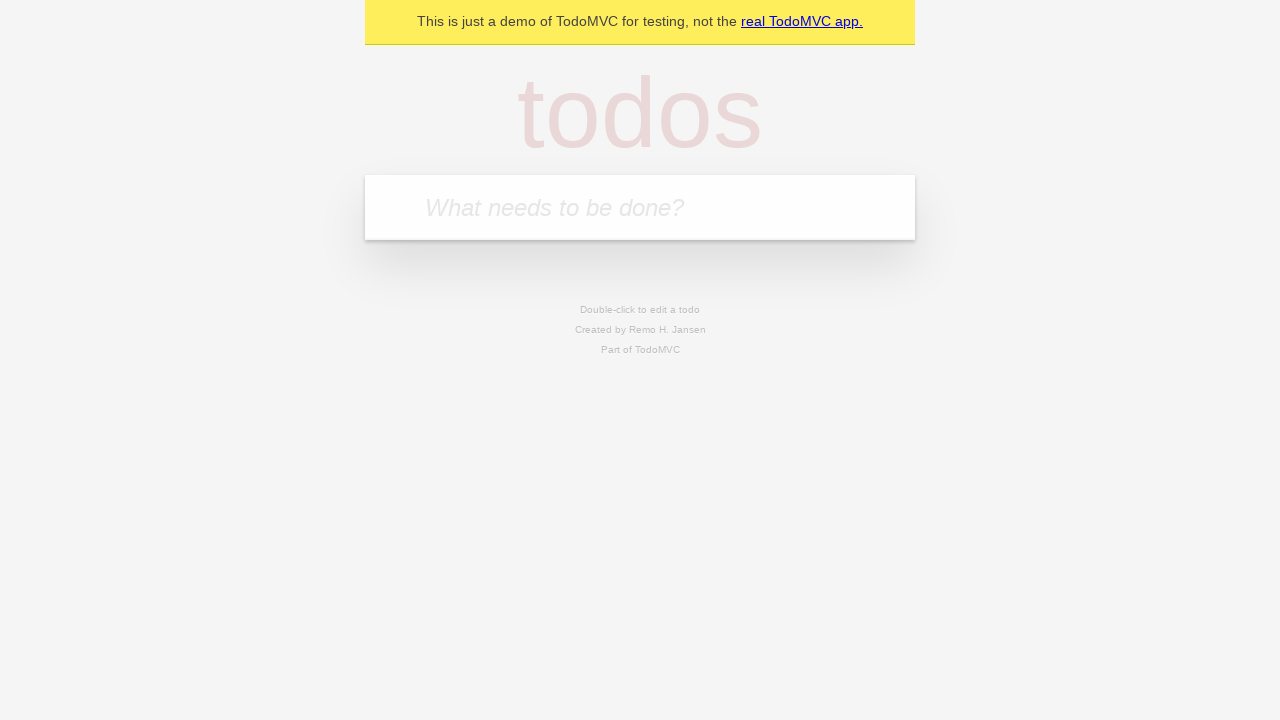

Filled new todo input with 'buy some cheese' on .new-todo
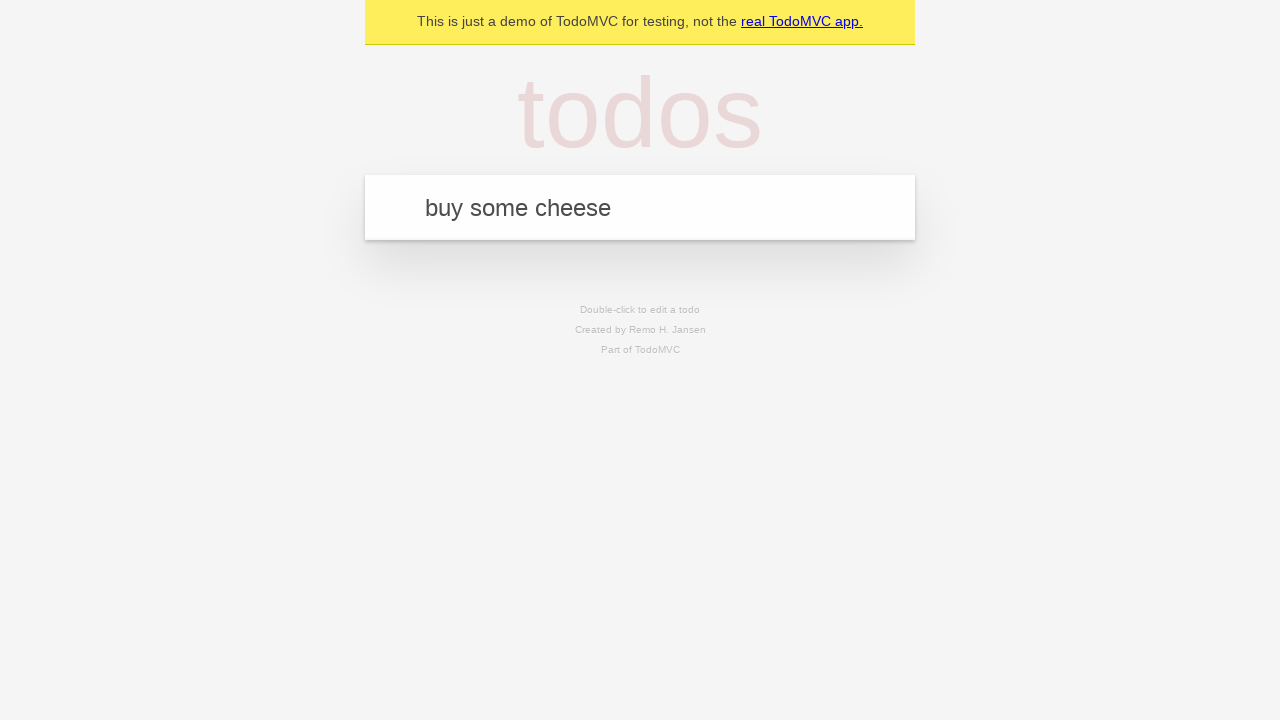

Pressed Enter to create first todo item on .new-todo
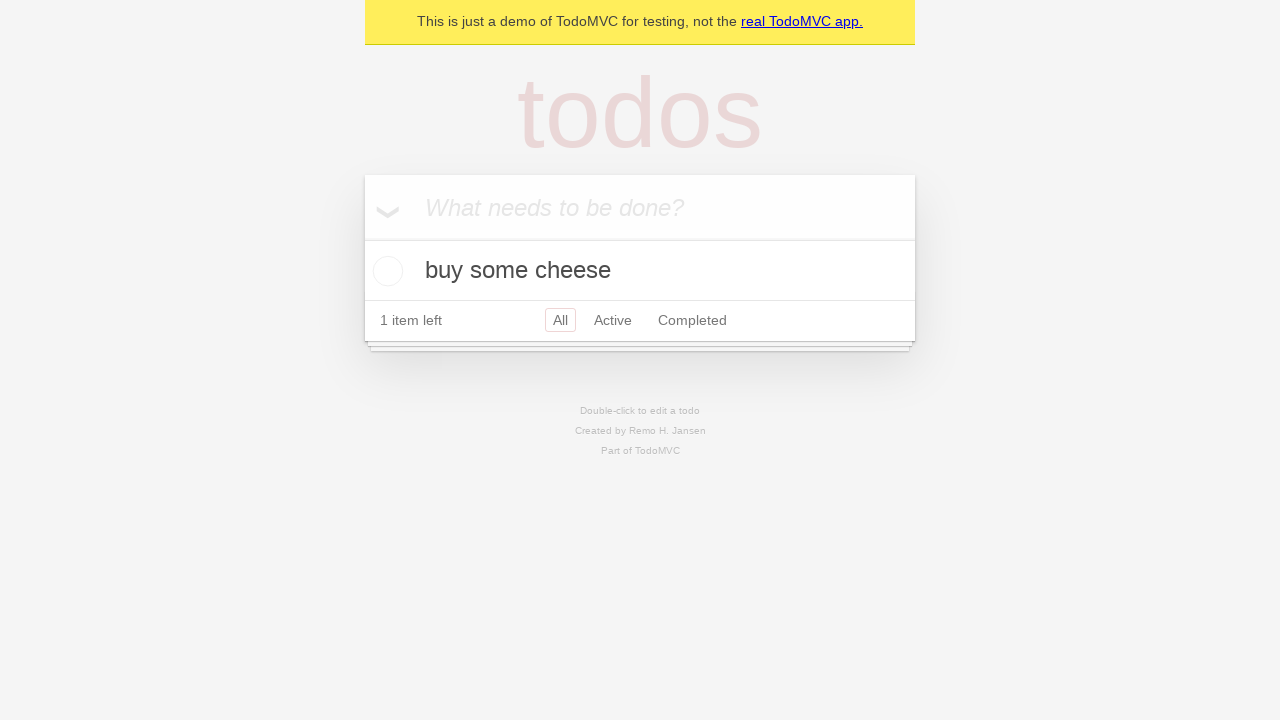

Filled new todo input with 'feed the cat' on .new-todo
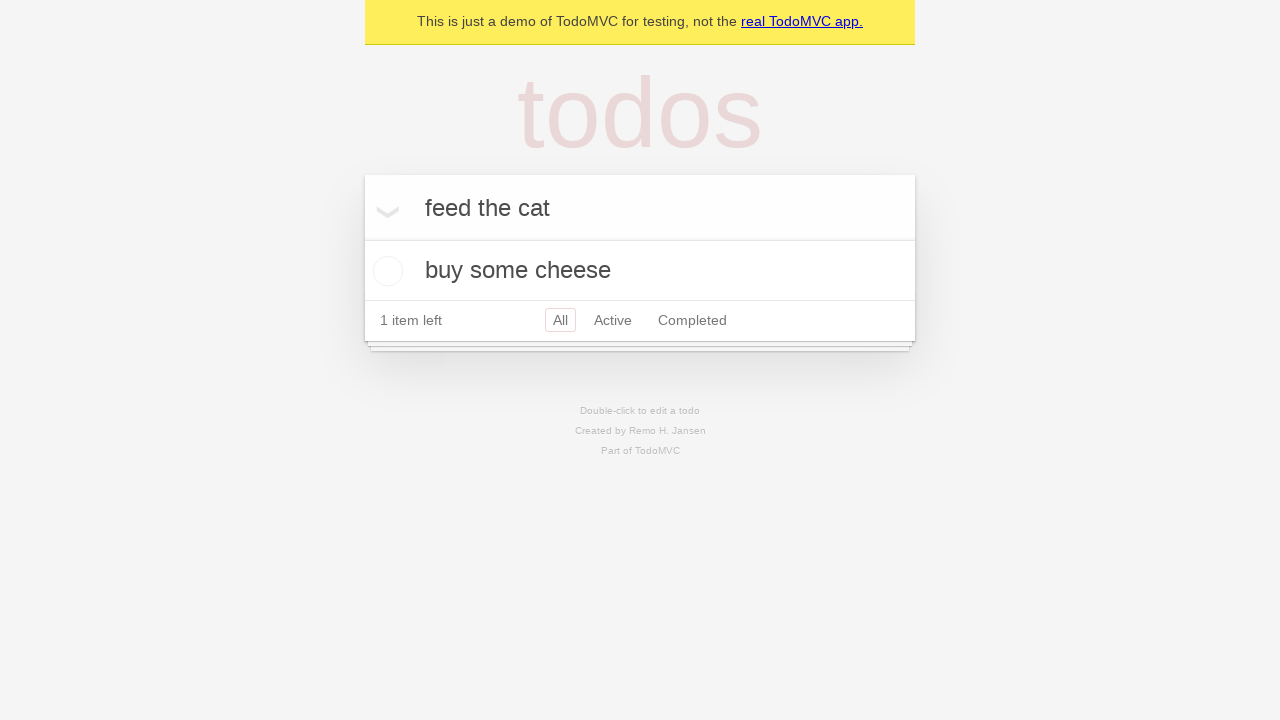

Pressed Enter to create second todo item on .new-todo
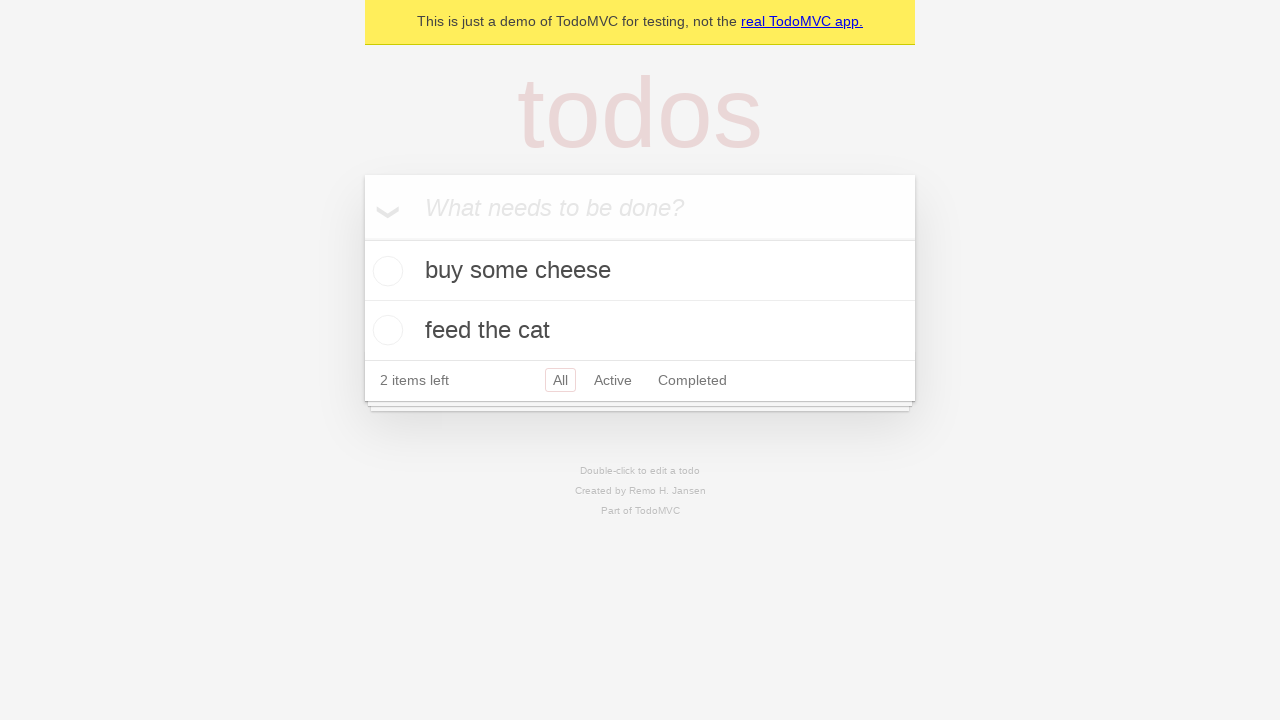

Checked the first todo item at (385, 271) on .todo-list li >> nth=0 >> .toggle
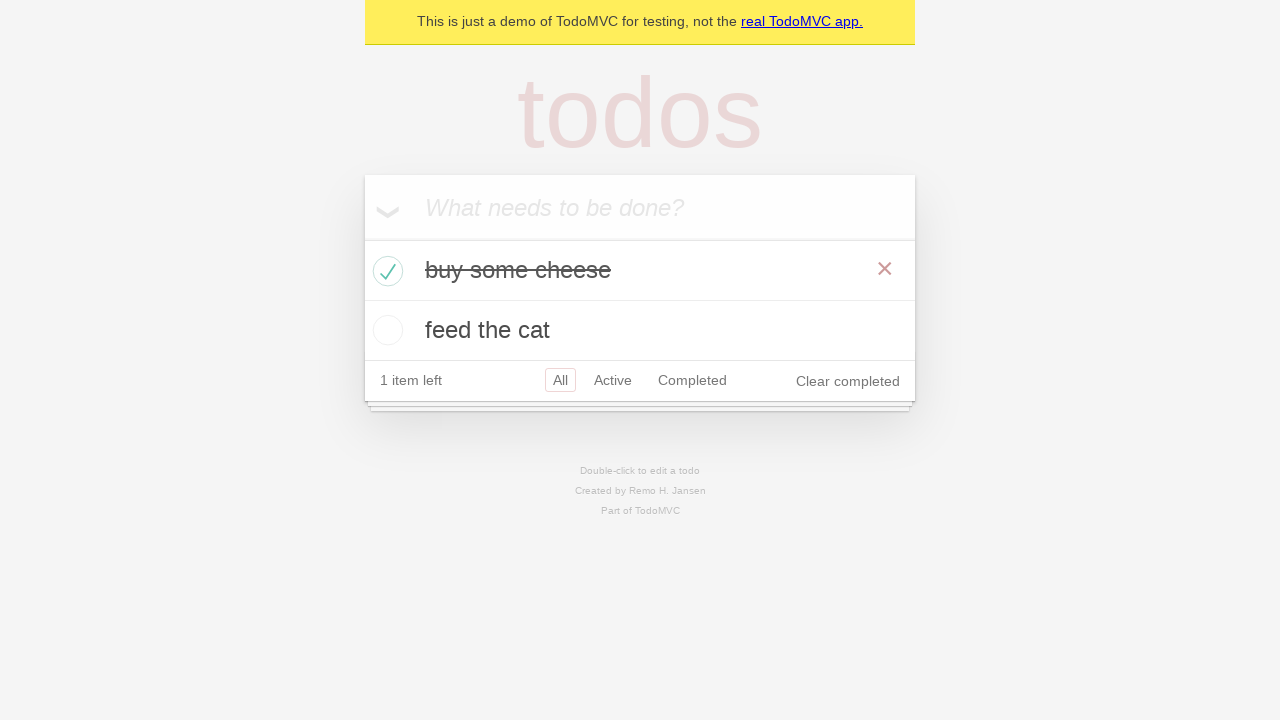

Reloaded the page to test data persistence
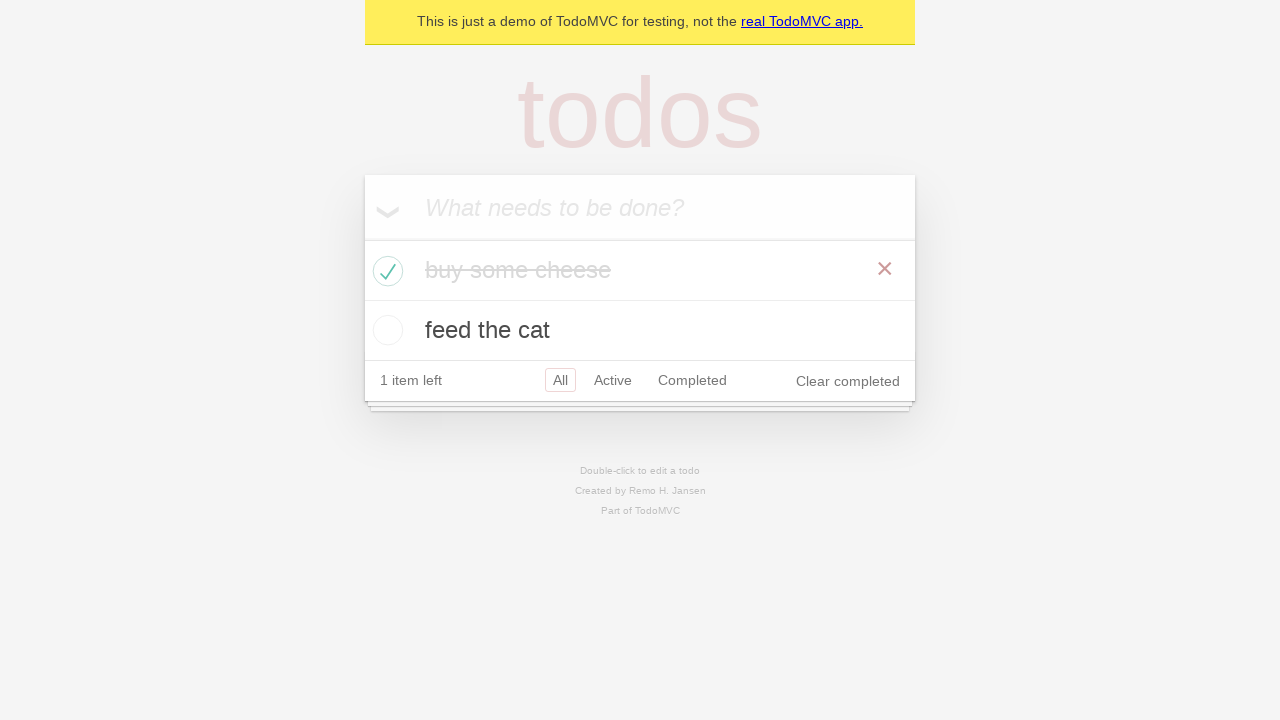

Todo items loaded after page reload
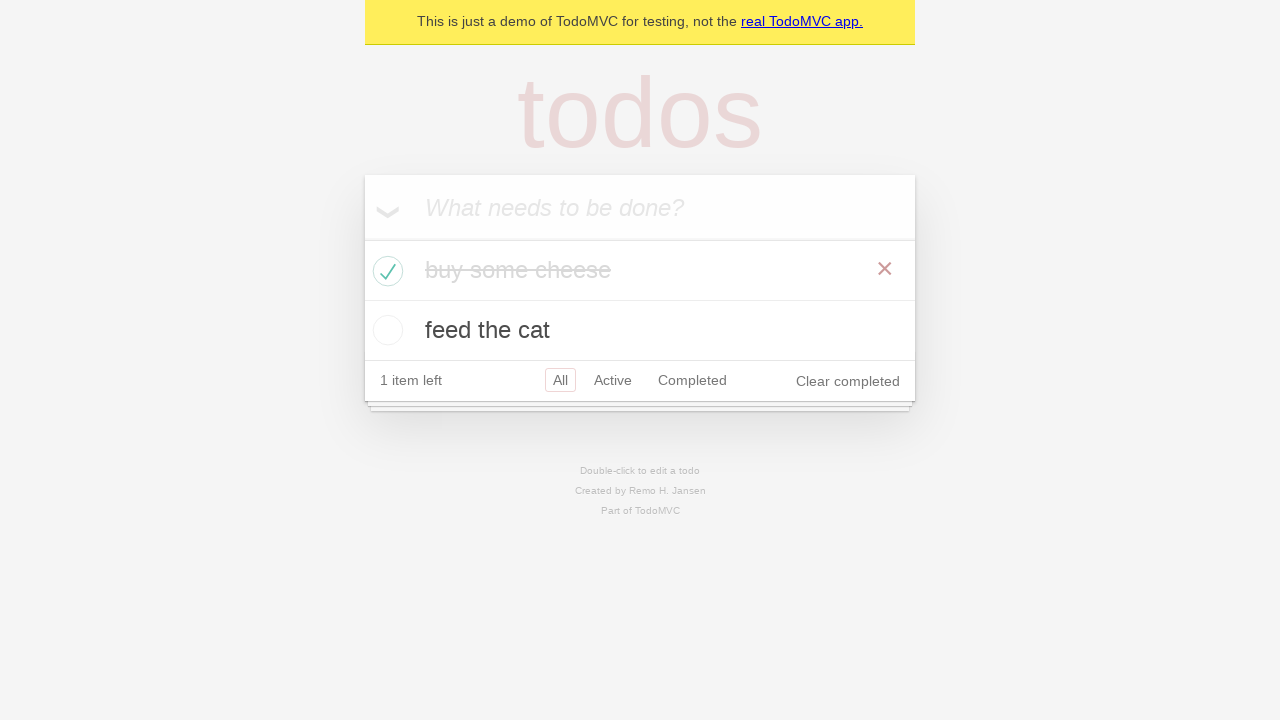

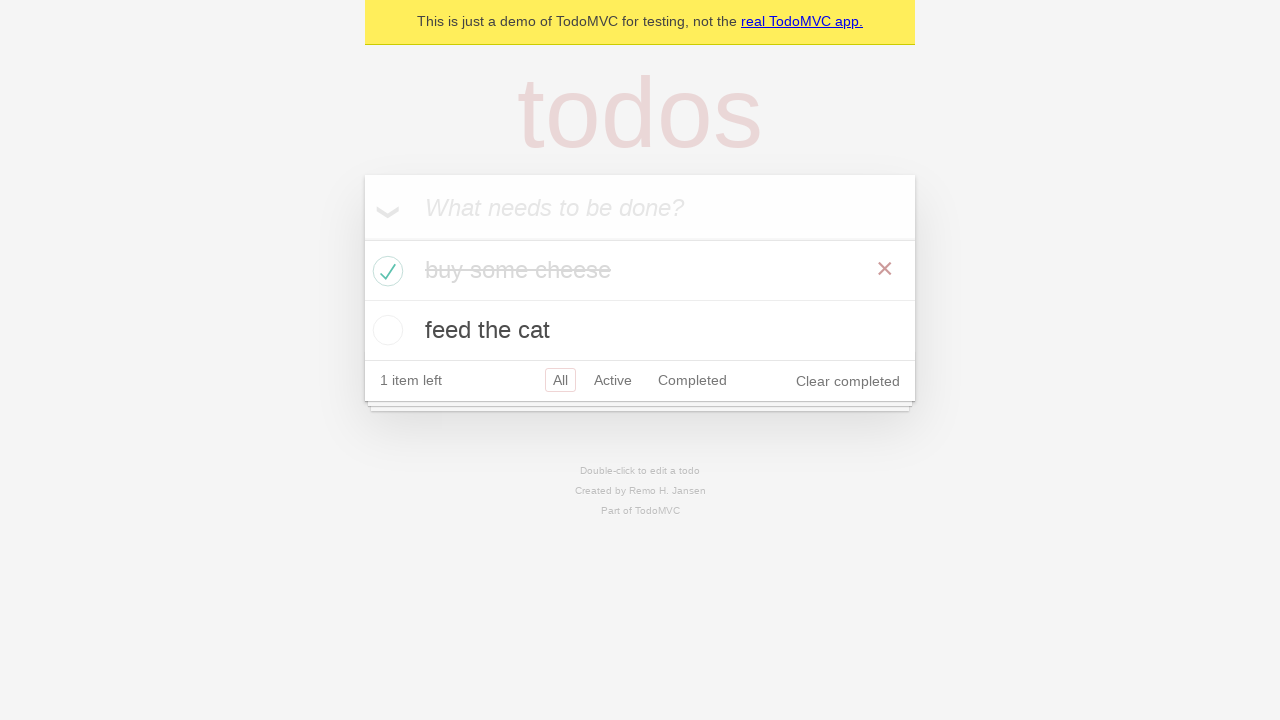